Tests the 'Already have an account?' link navigation to login page

Starting URL: https://ritwickdey.github.io/sample-login-signup-form/#/signup

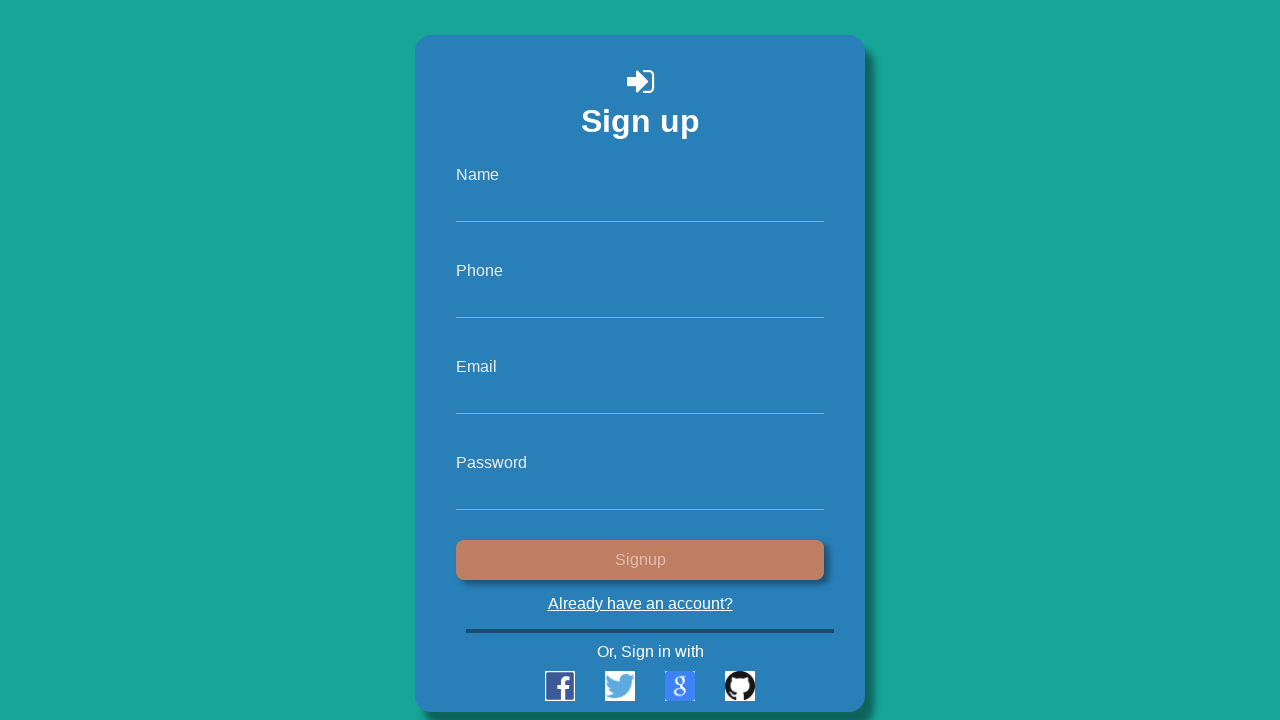

Navigated to signup page
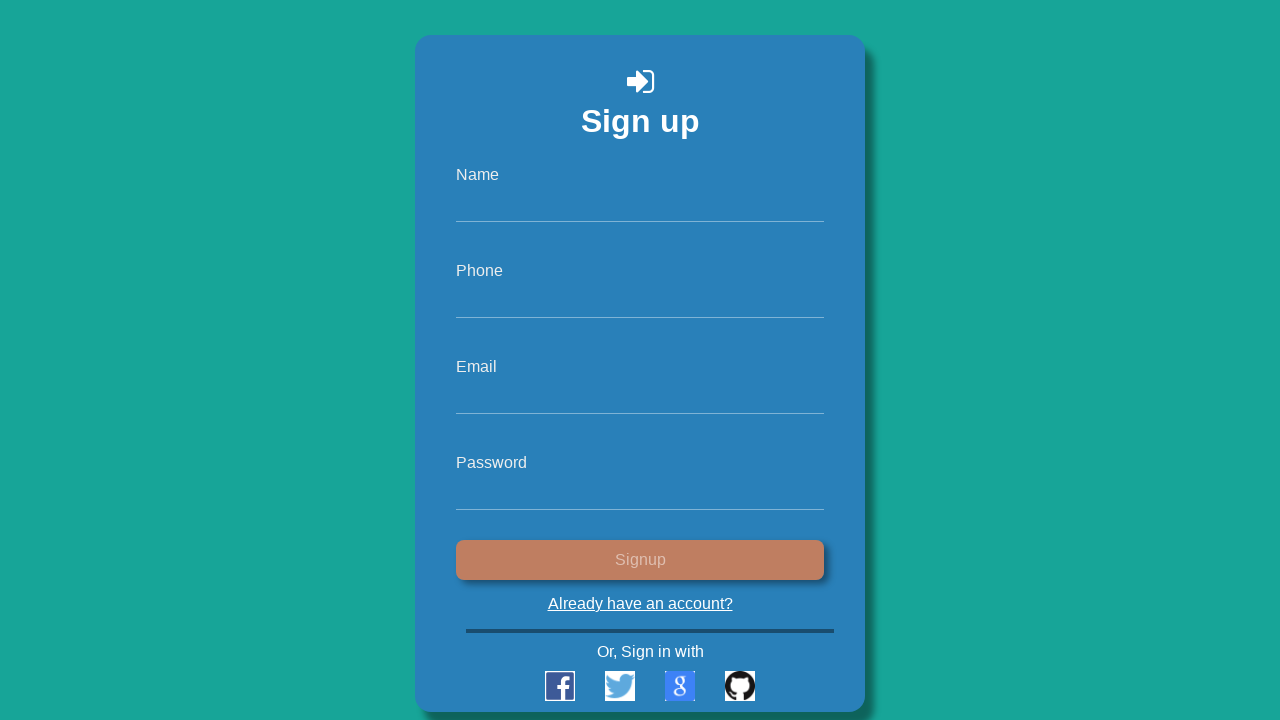

Clicked 'Already have an account?' link at (640, 604) on a:has-text('Already have an account?')
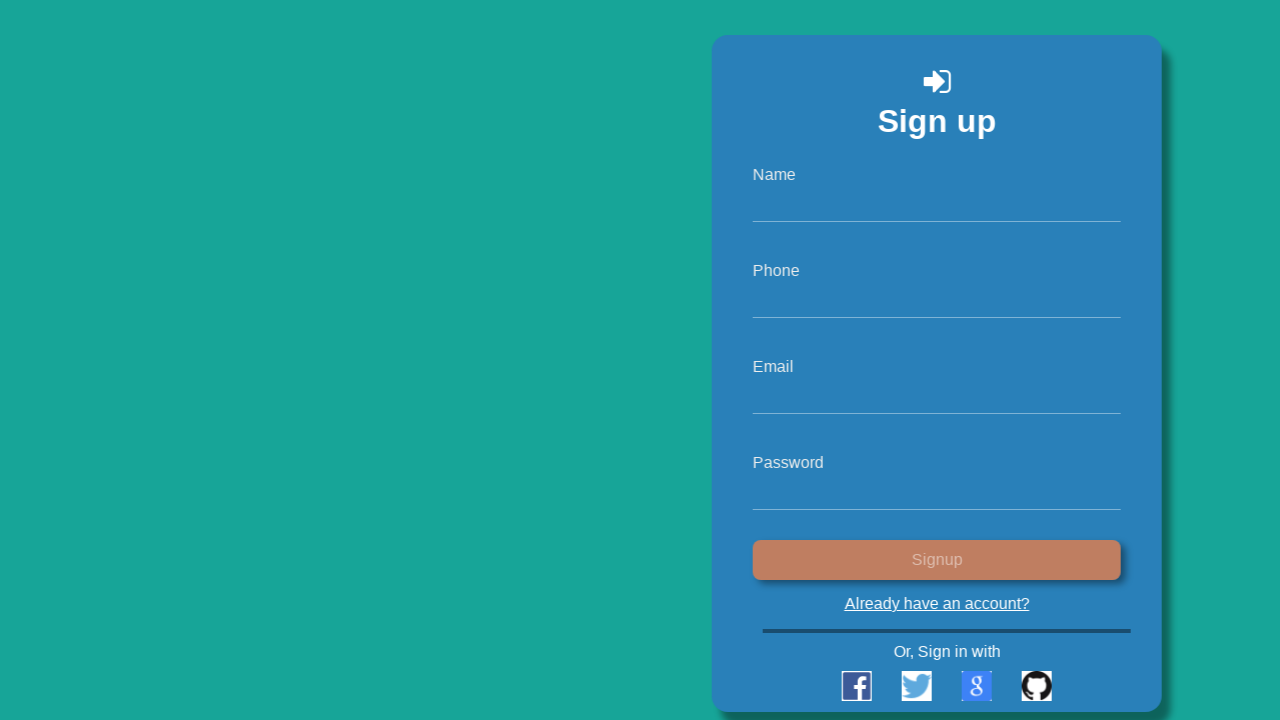

Successfully navigated to login page
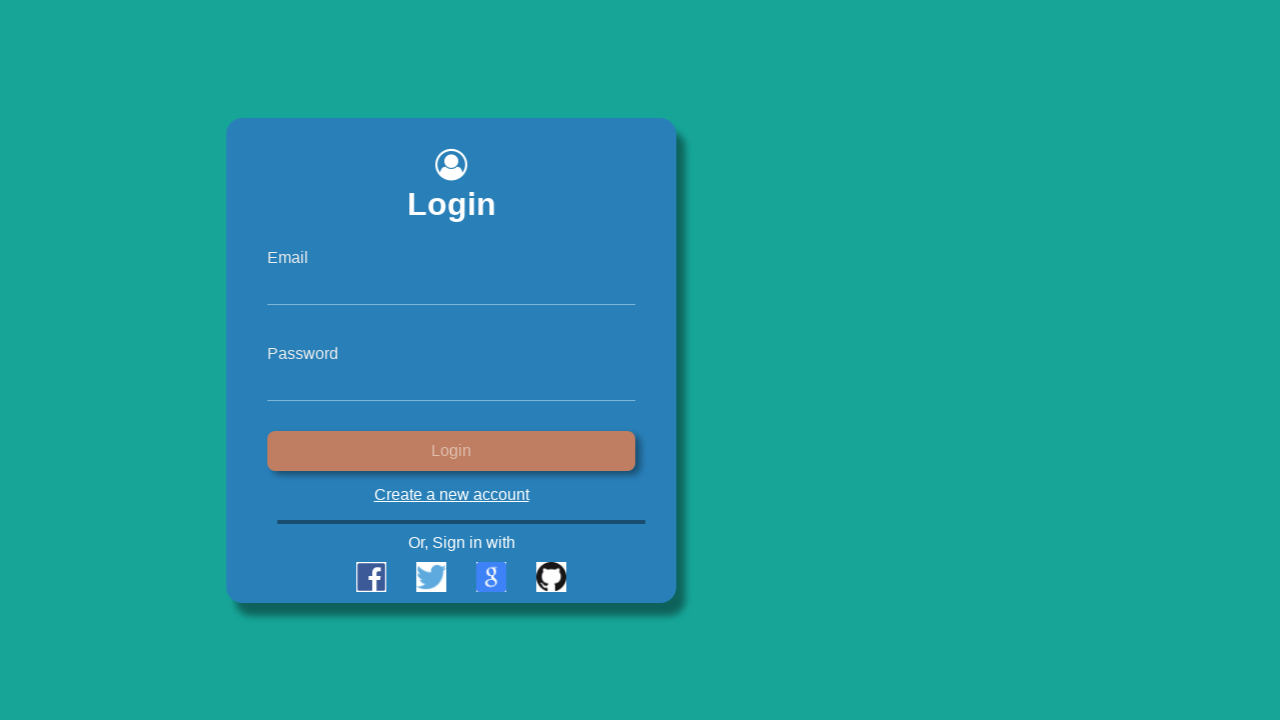

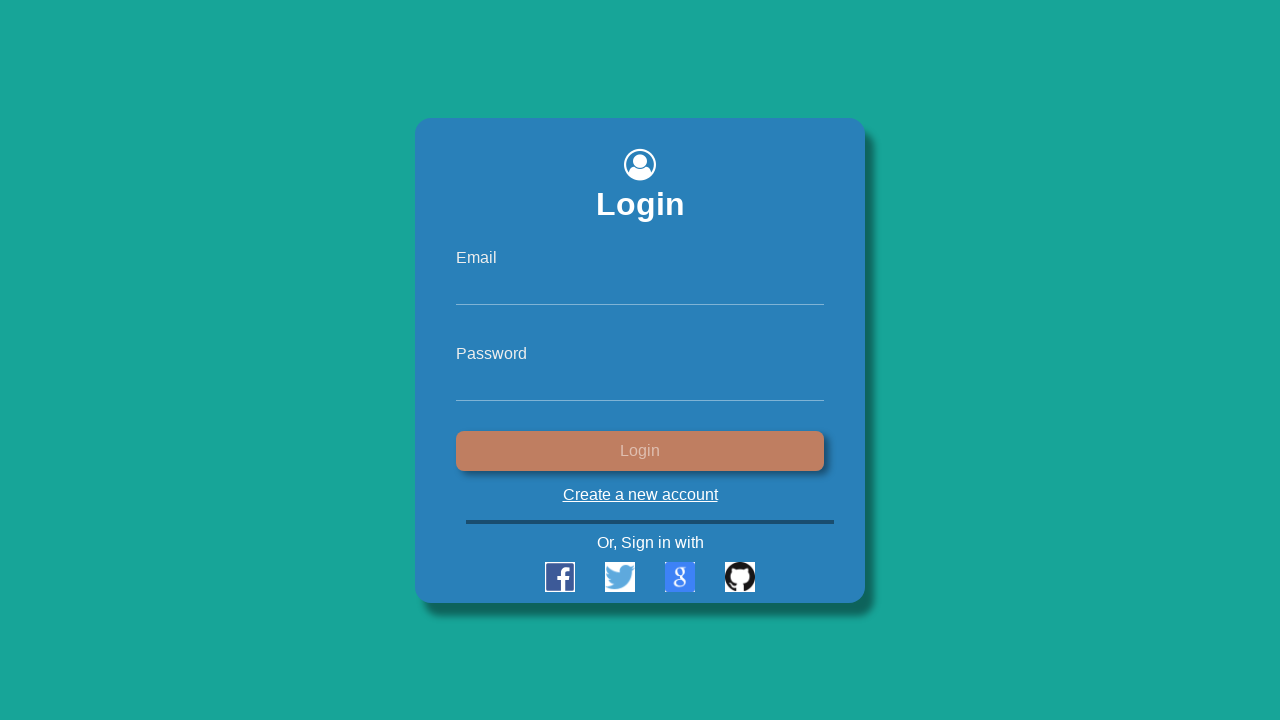